Tests opening a link in a new tab using keyboard shortcuts, switching between windows, and verifying content in the new window

Starting URL: https://www.tutorialspoint.com/about/about_careers.htm

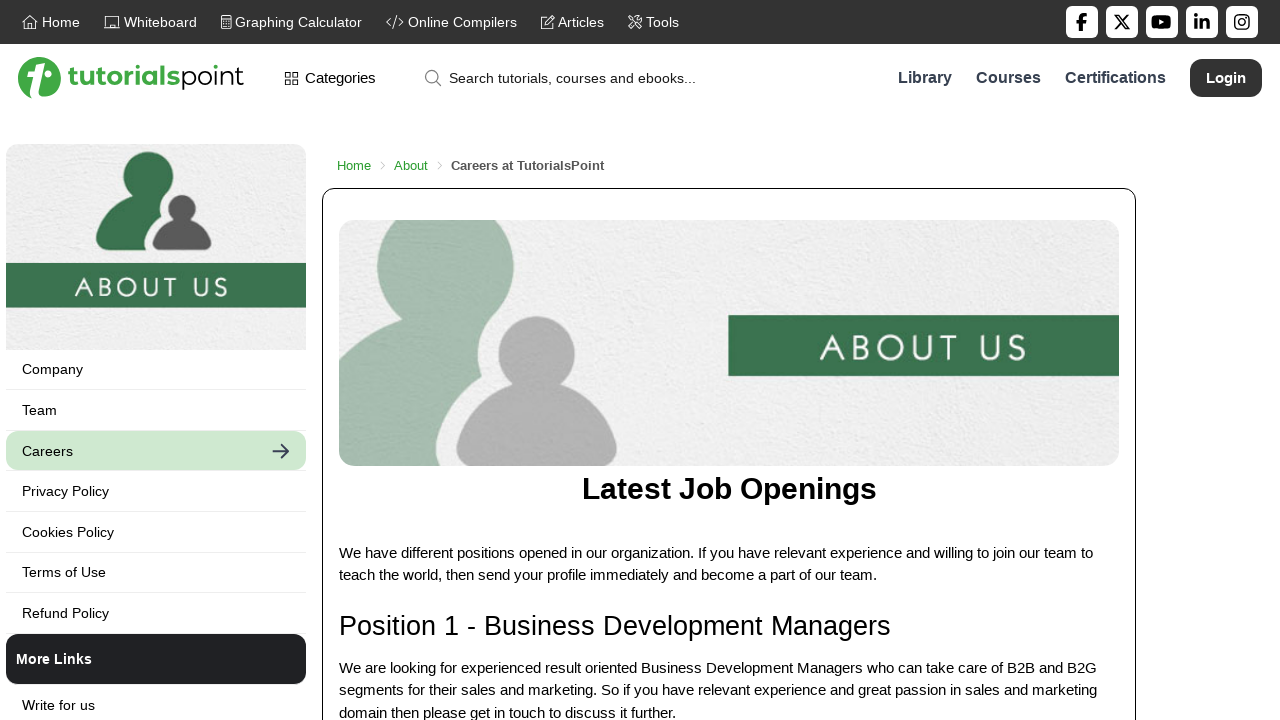

Located 'Terms of Use' link
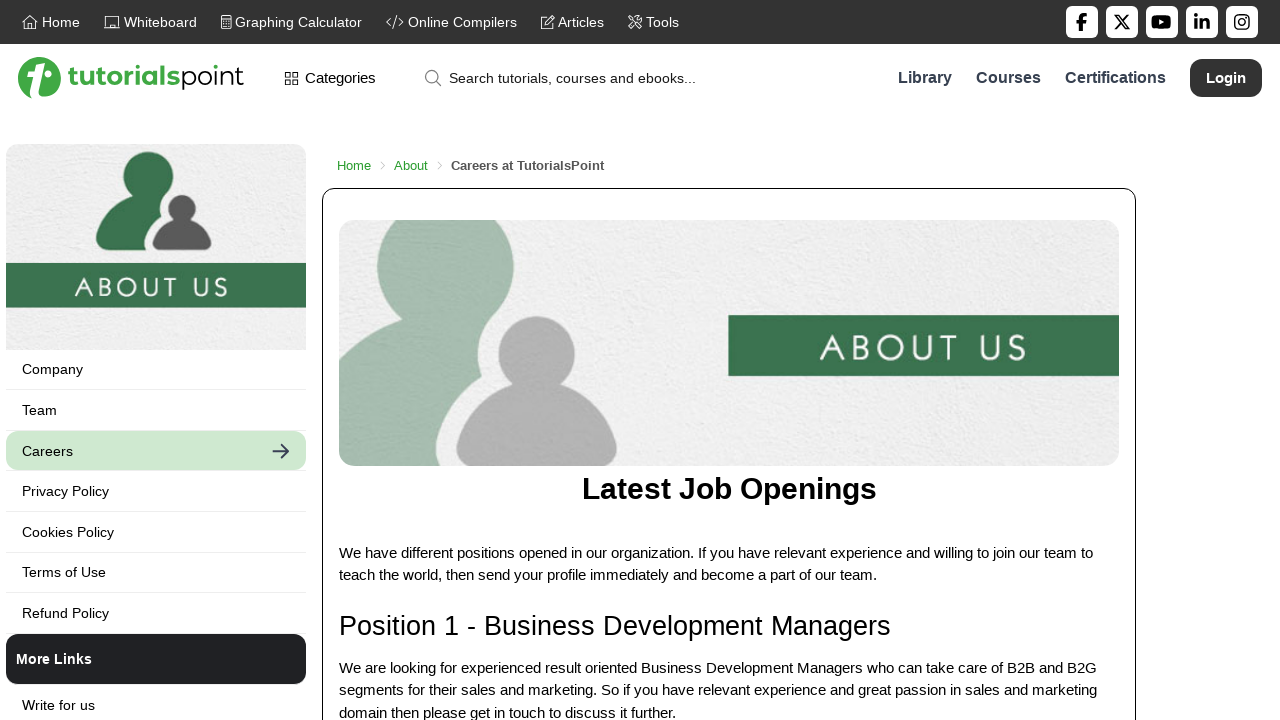

Opened 'Terms of Use' link in new tab using Ctrl+Click at (156, 572) on a:has-text('Terms of Use') >> nth=0
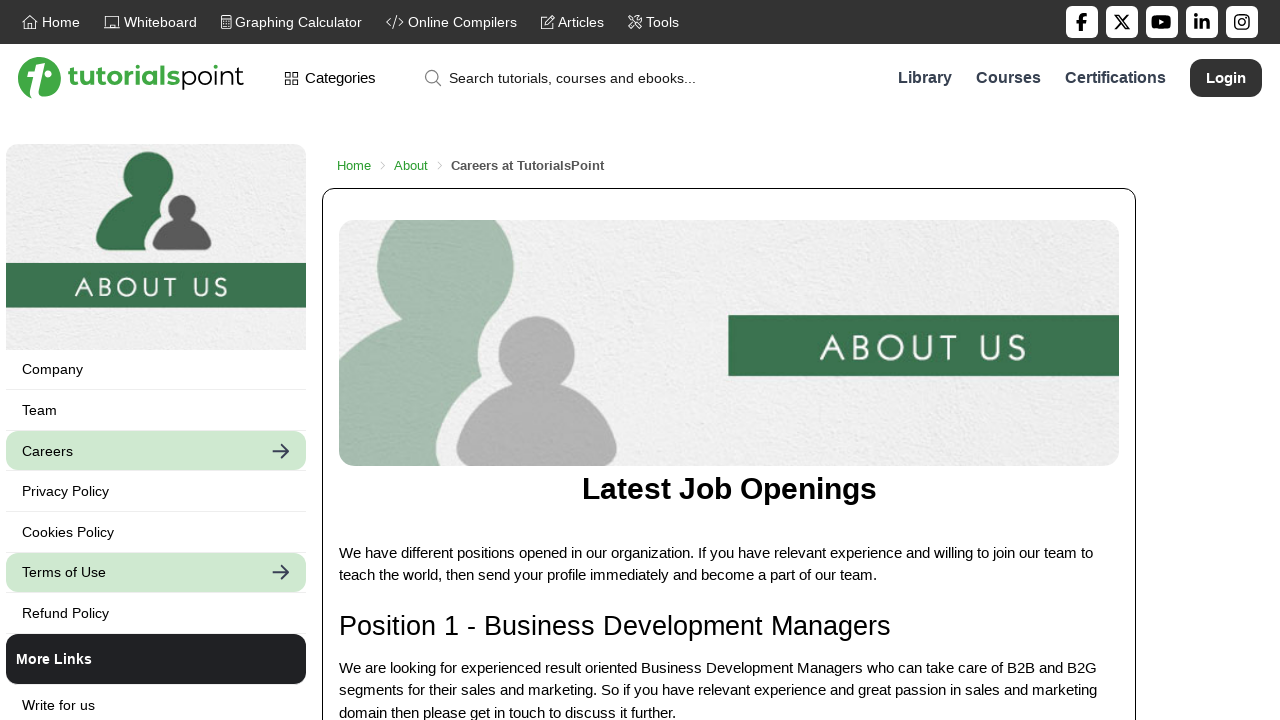

New tab loaded and is ready
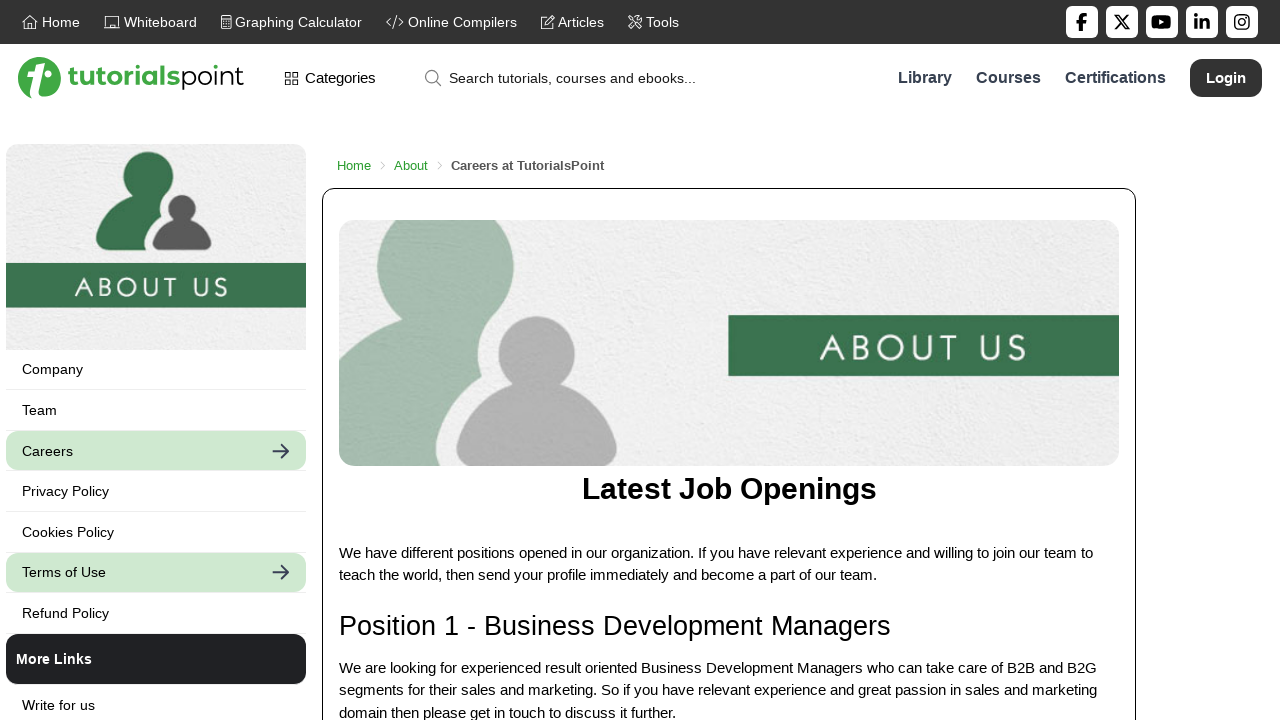

Located h1 element in new tab
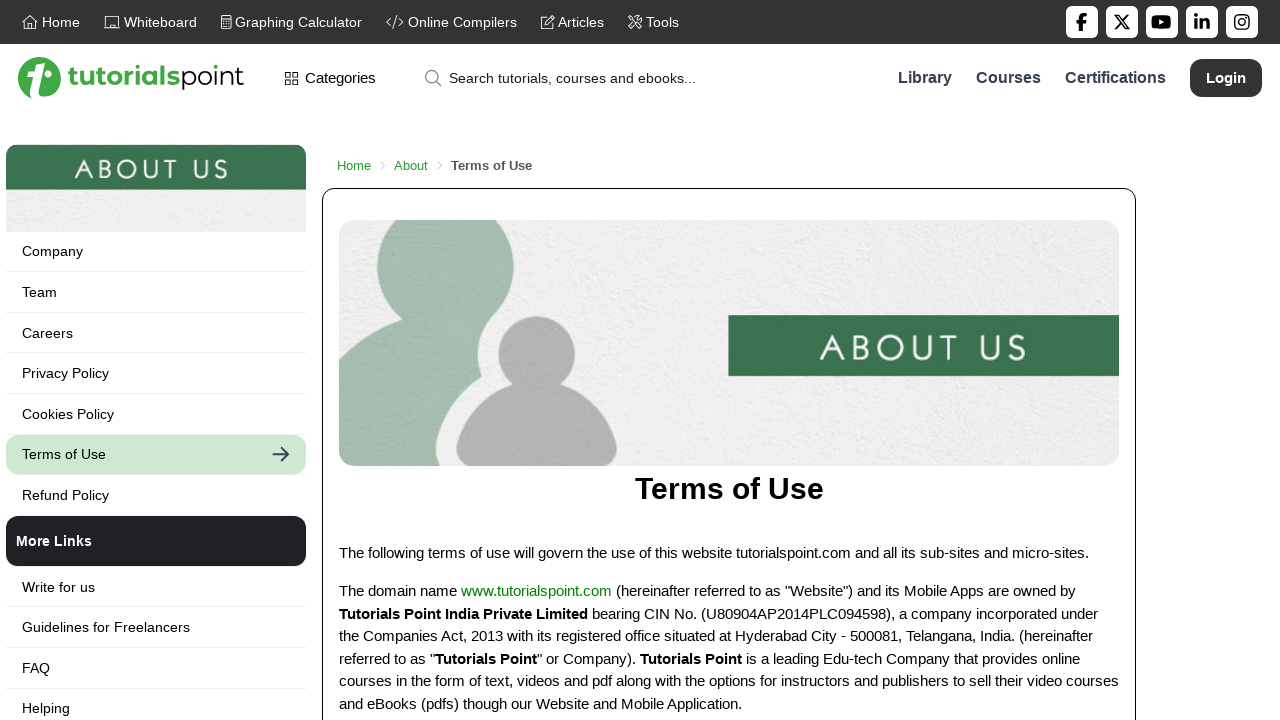

Retrieved and printed h1 text content: Terms of Use
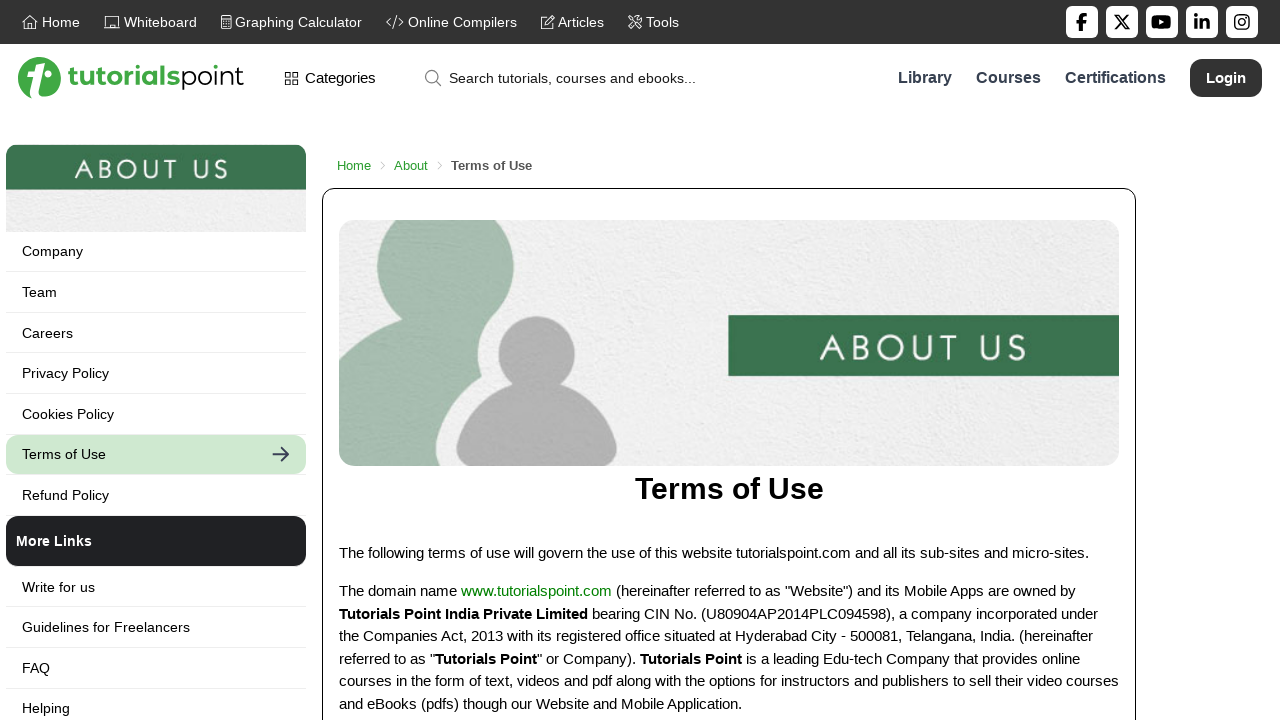

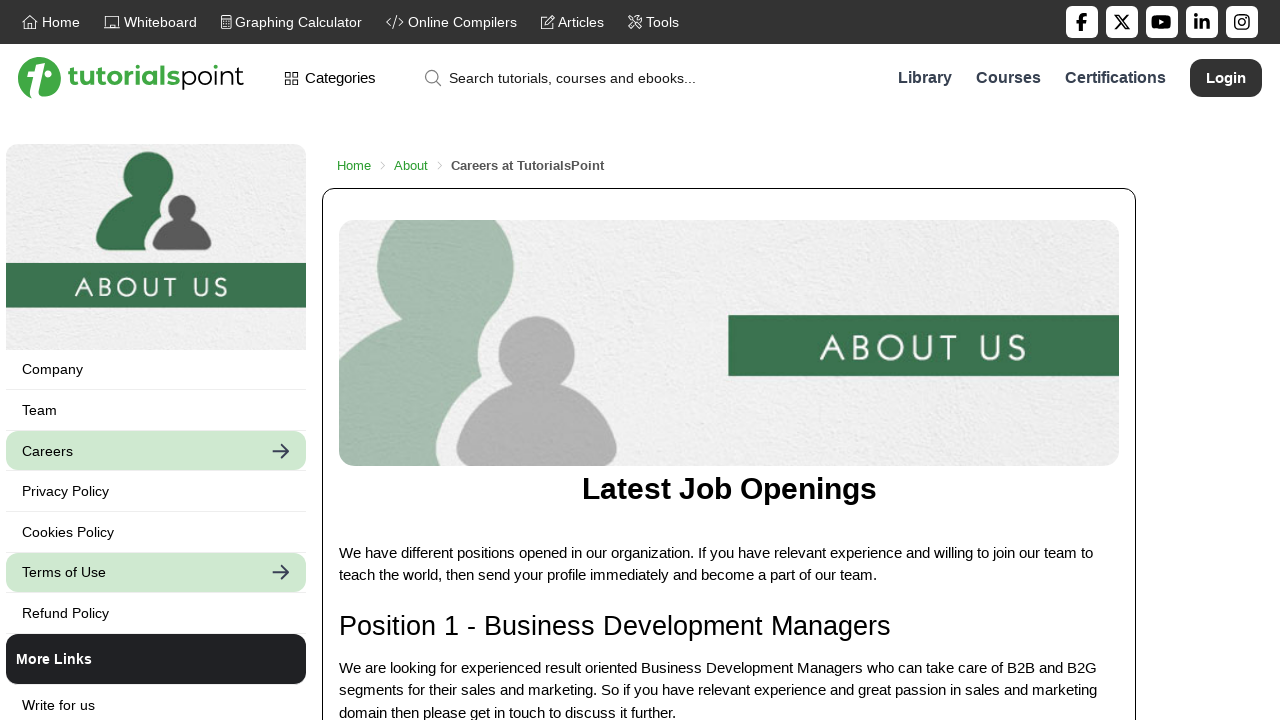